Tests the "Forgot Password" form functionality by clicking the forgot password link and filling in the reset form with name, email, and phone number

Starting URL: https://rahulshettyacademy.com/locatorspractice/

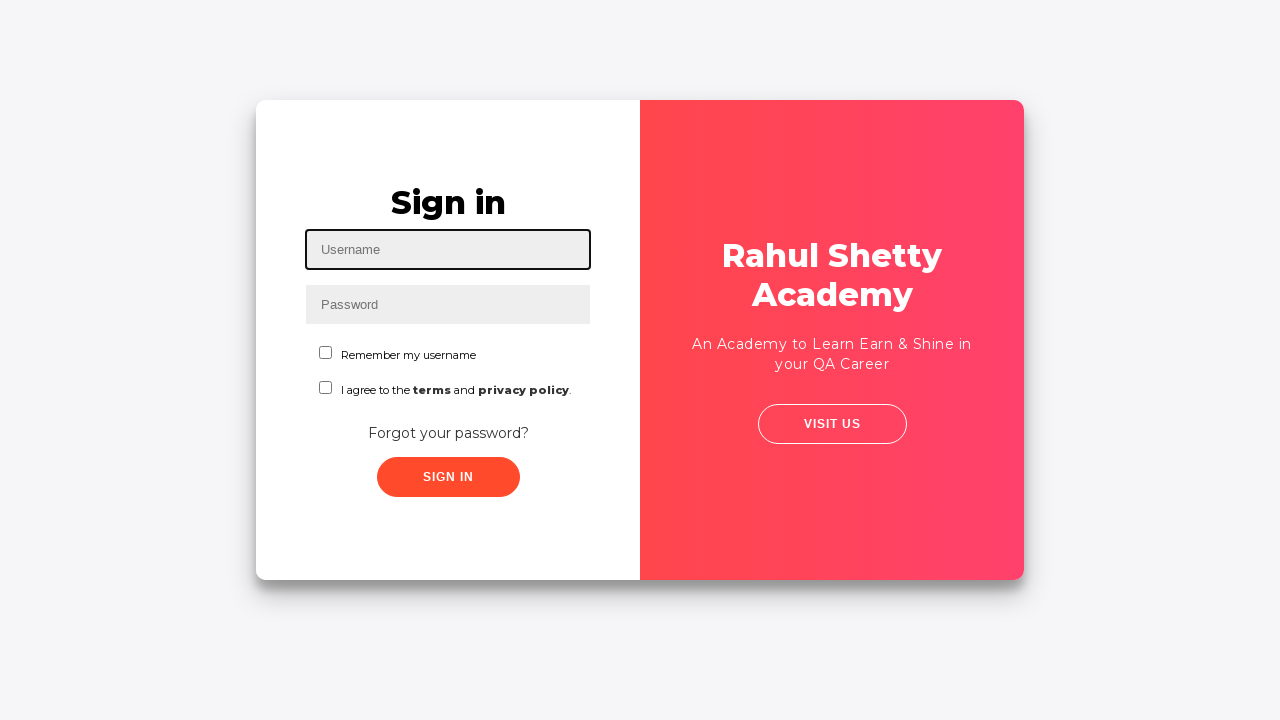

Navigated to Forgot Password practice page
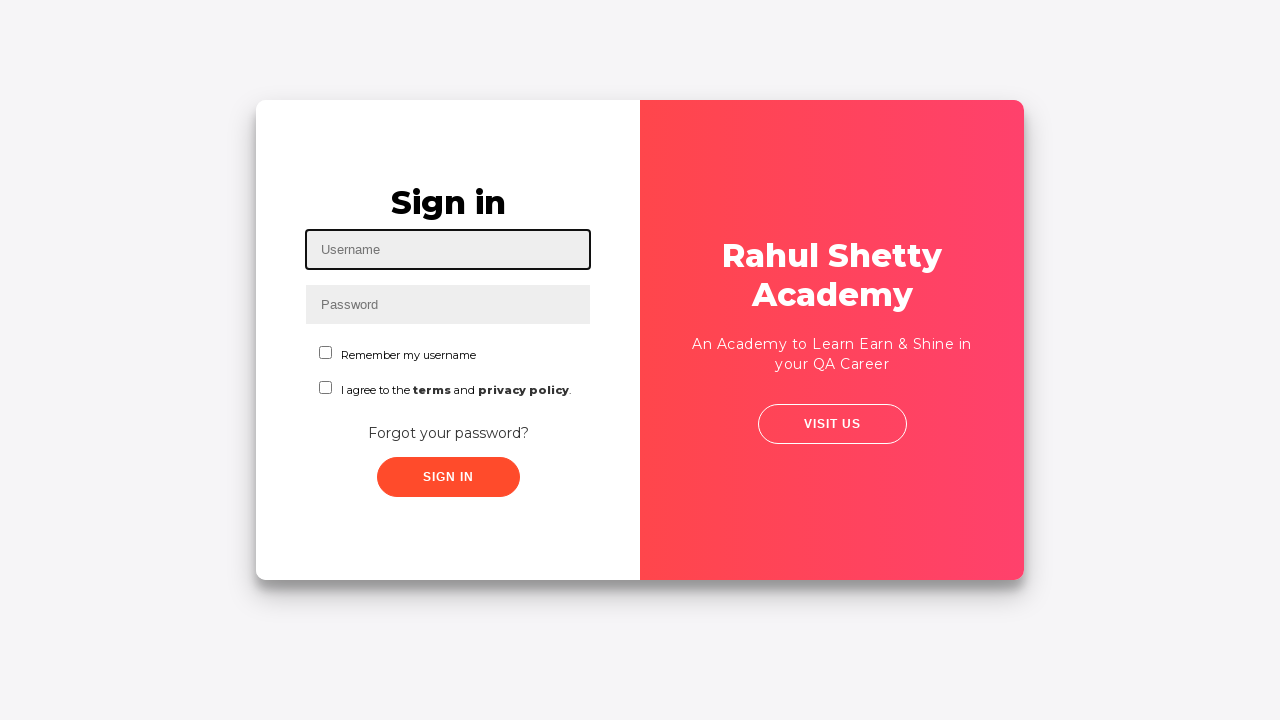

Clicked 'Forgot your password?' link to open reset form at (448, 433) on text='Forgot your password?'
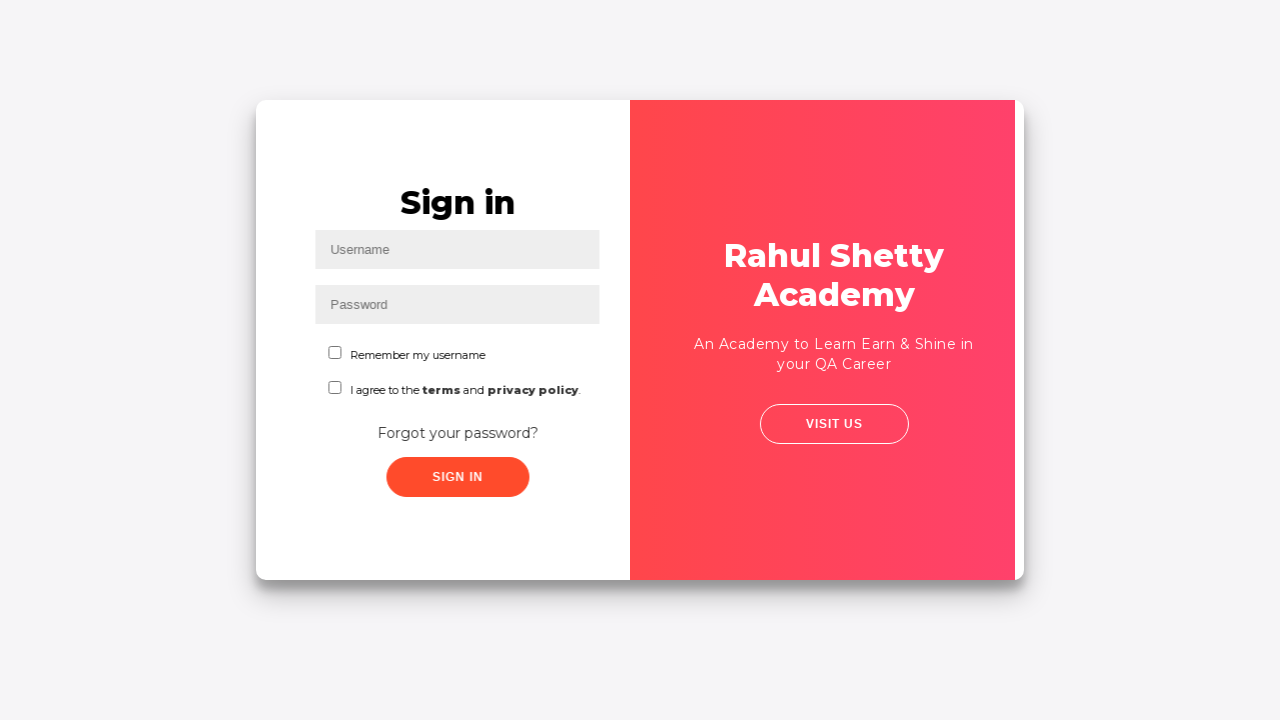

Filled Name field with 'Abhay' on input[placeholder='Name']
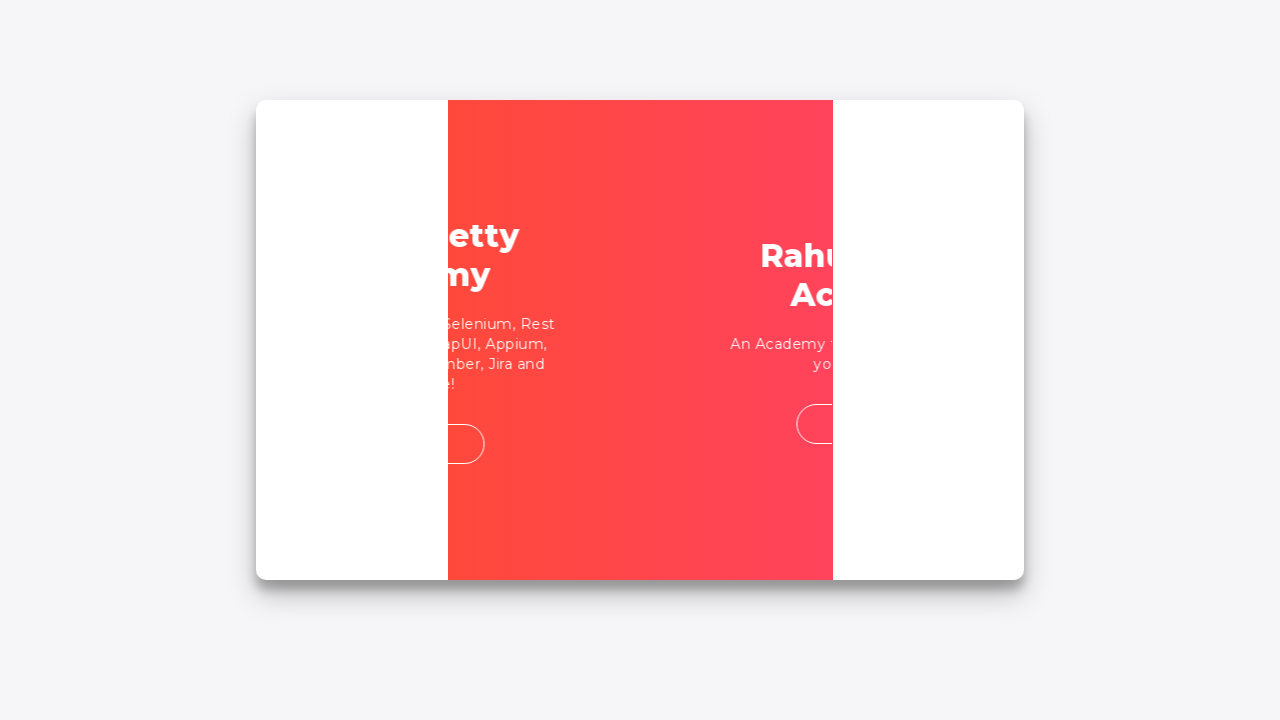

Filled Email field with typo 'abhaydere22gmail.com' on input[placeholder='Email']
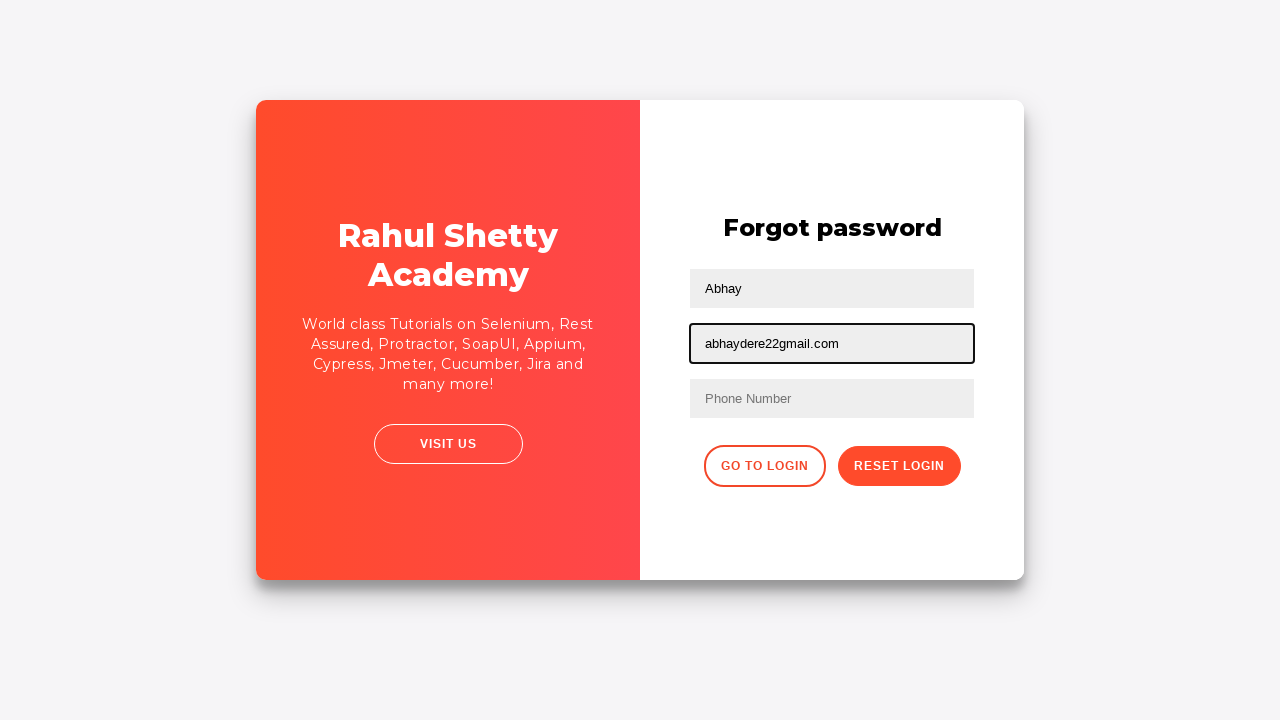

Cleared the Email field on input[placeholder='Email']
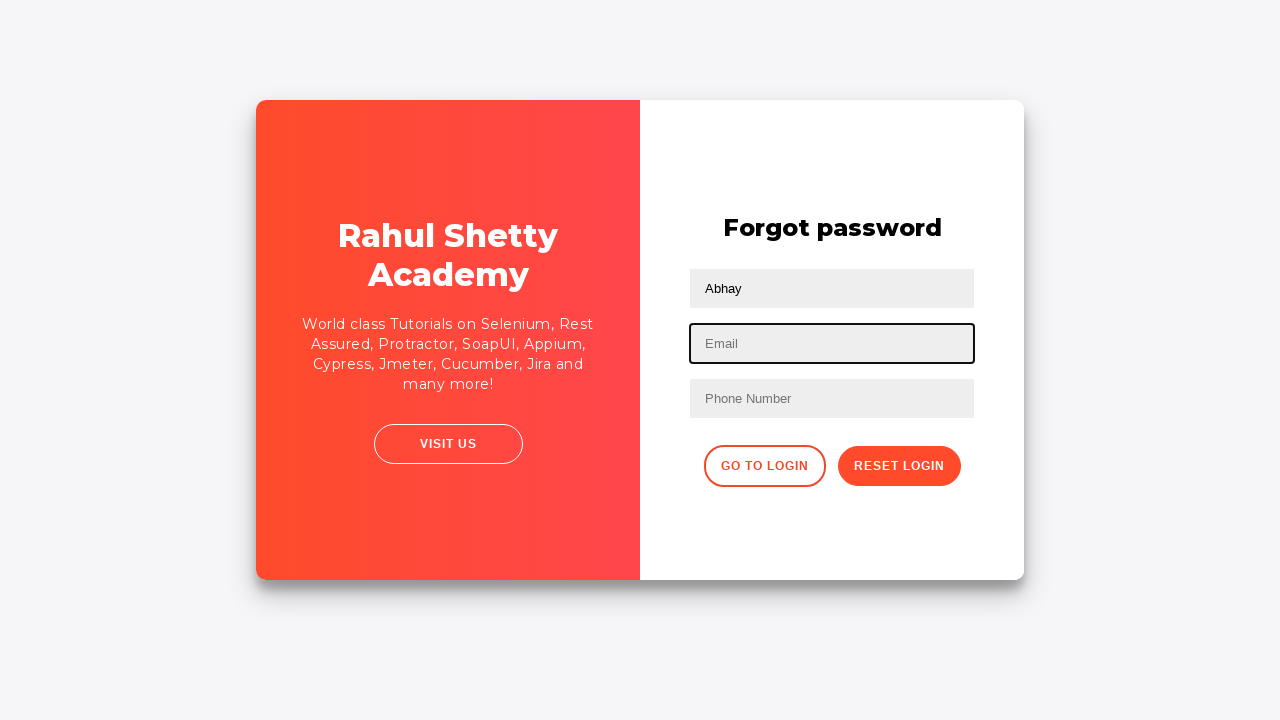

Filled Email field with correct email 'abc@gmail.com' on xpath=//input[@type='text'][2]
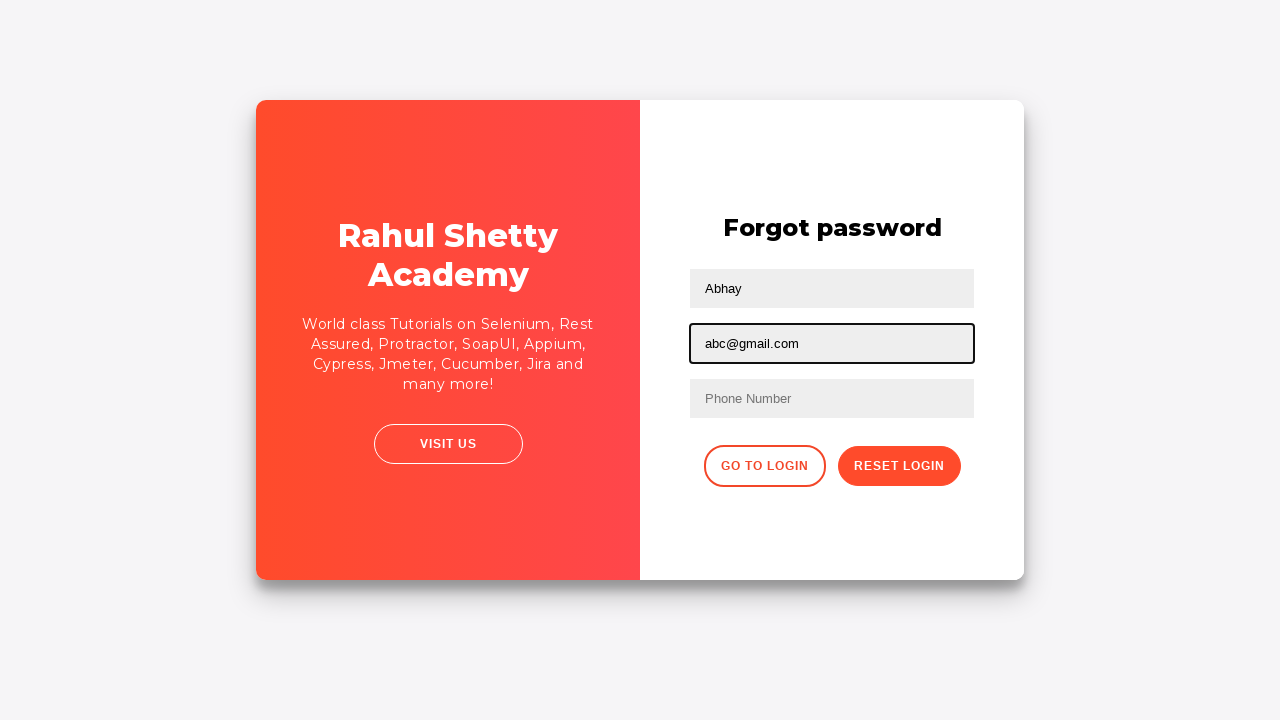

Filled Phone Number field with '9755513227' on xpath=//form/input[3]
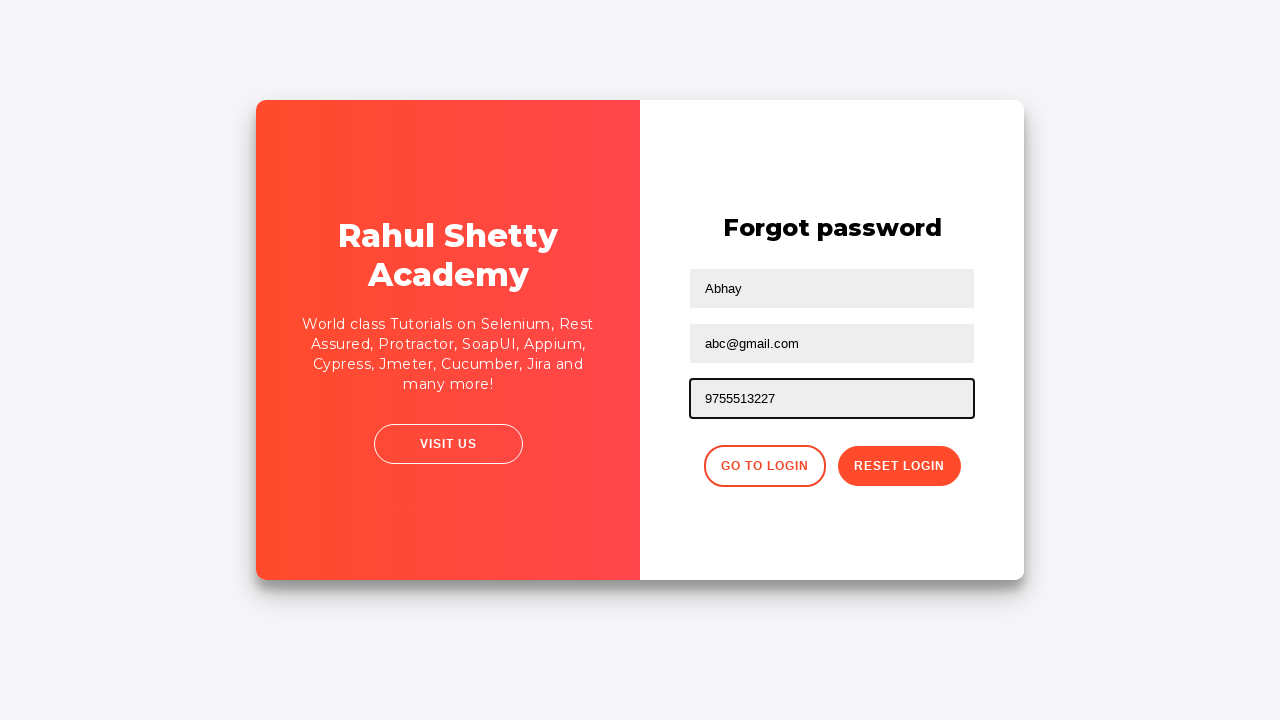

Clicked Reset Password button to submit the form at (899, 466) on button.reset-pwd-btn
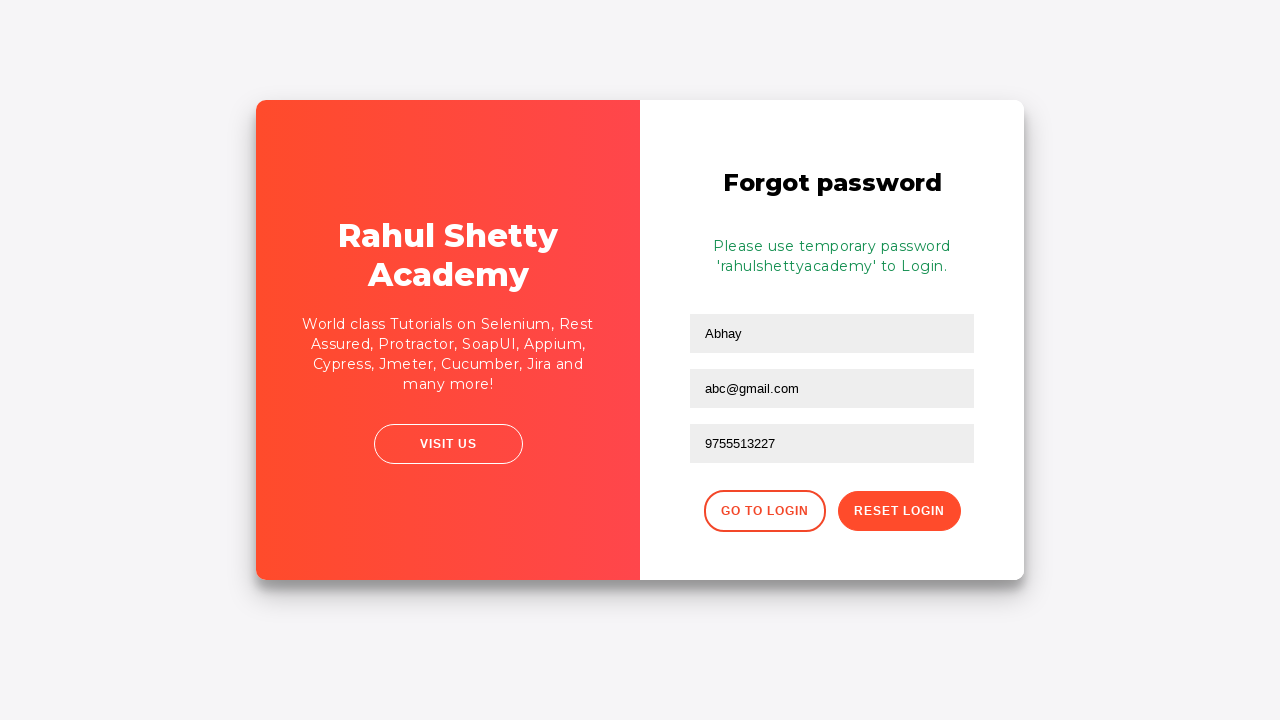

Retrieved form message: 'Please use temporary password 'rahulshettyacademy' to Login. '
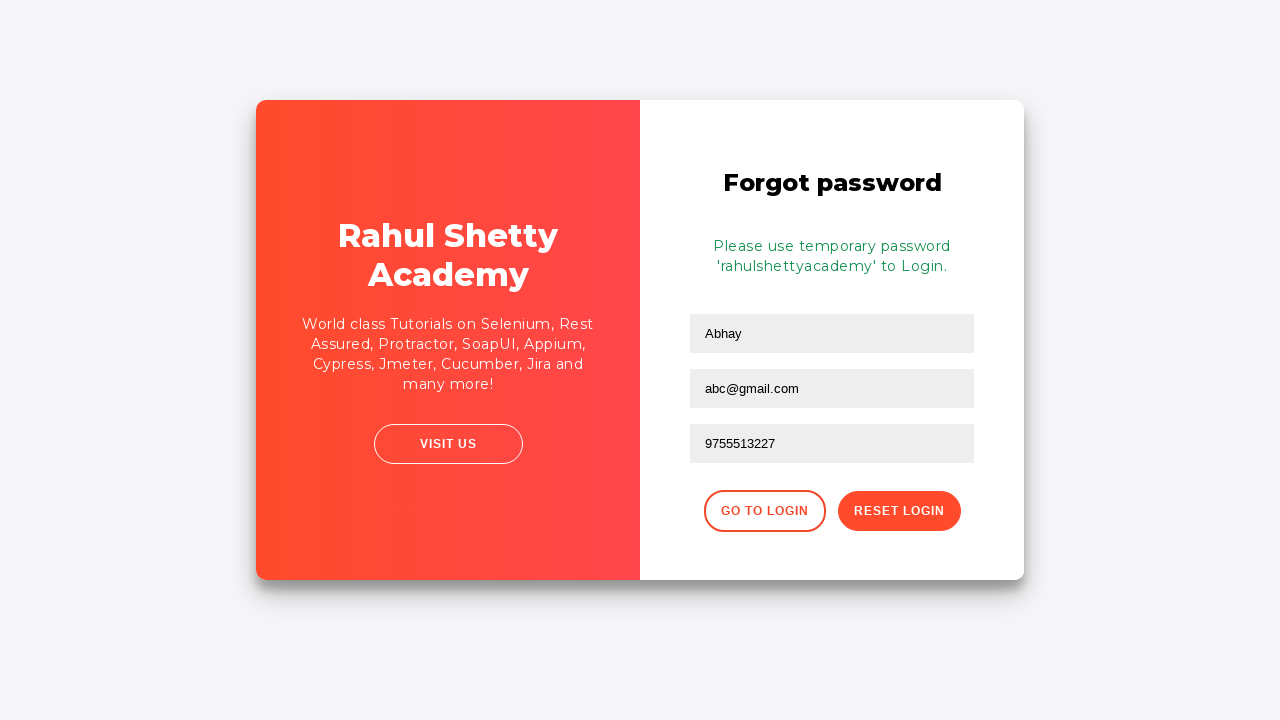

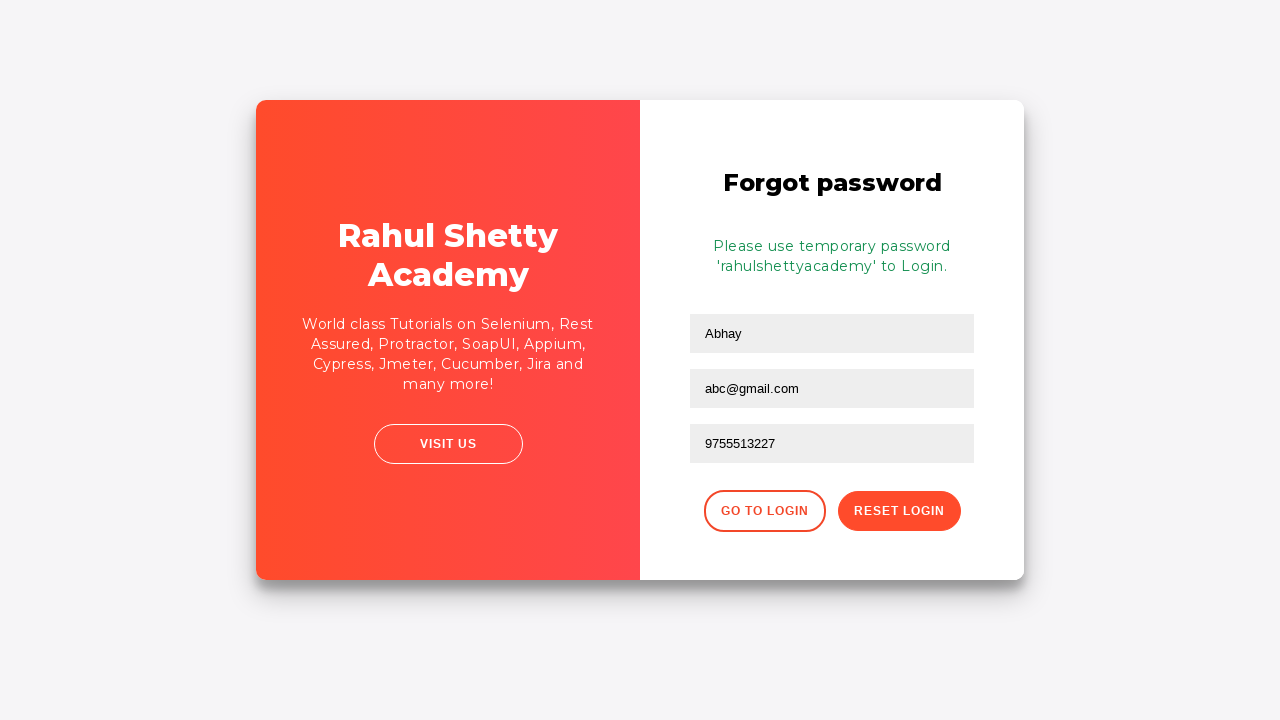